Navigates to exotel.com and verifies the page loads by checking the title

Starting URL: http://exotel.com

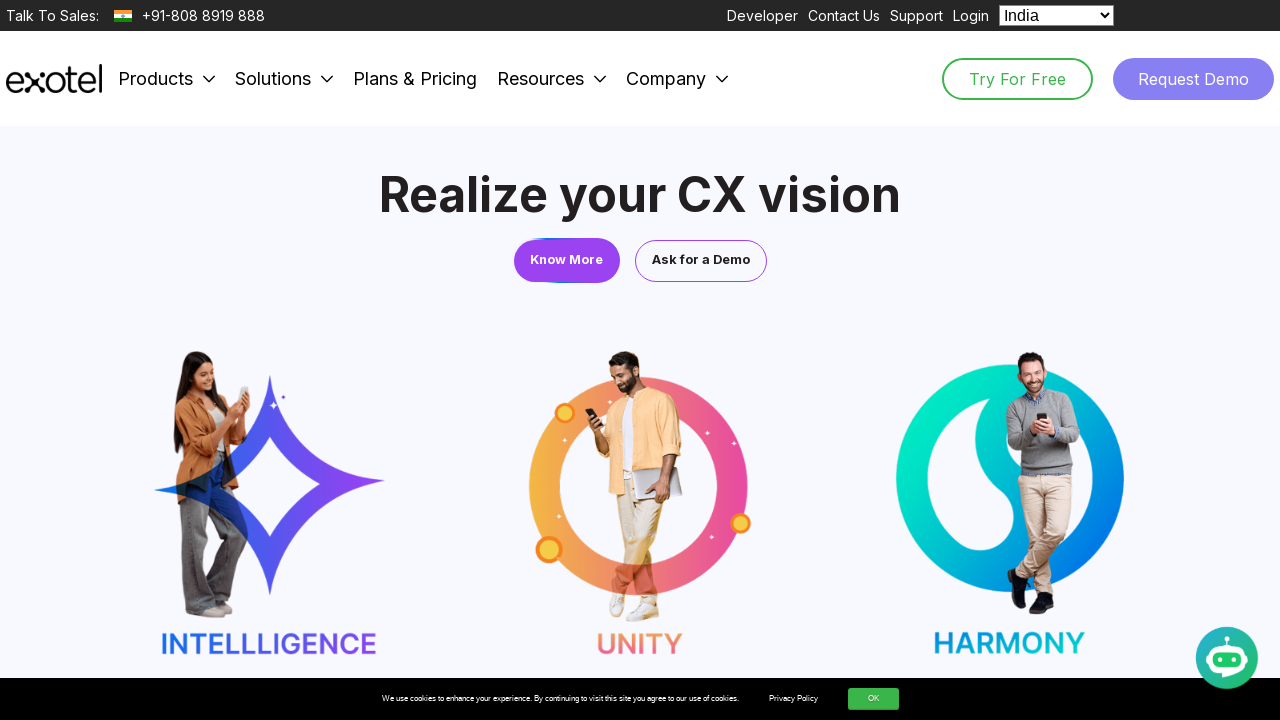

Waited for page to reach domcontentloaded state
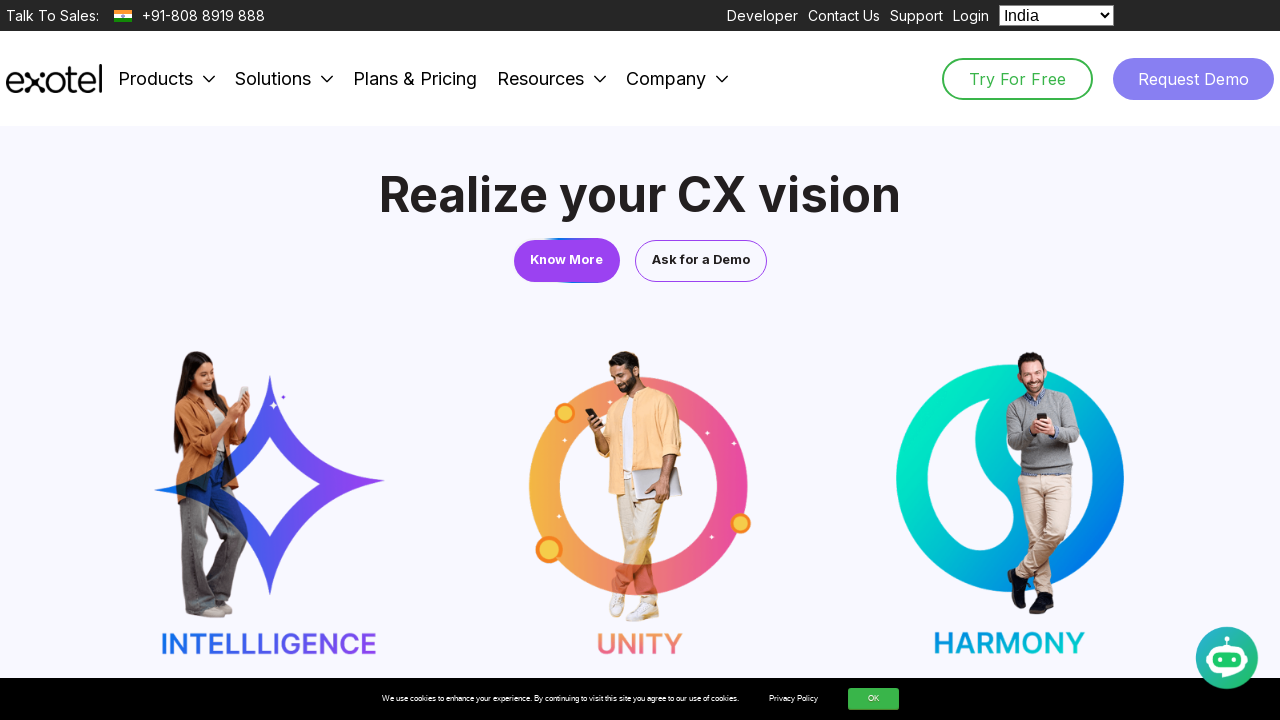

Retrieved page title: Transform Customer Experience and Engagement with AI | Exotel | Exotel
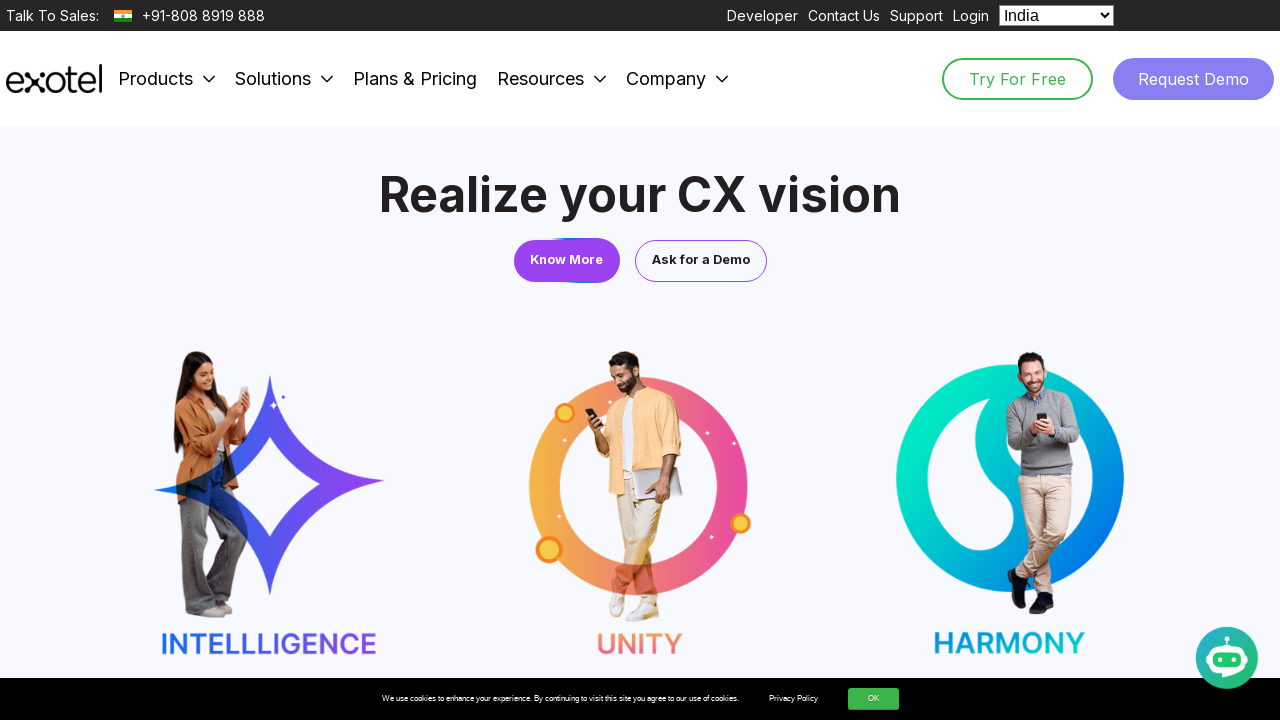

Printed page title to console
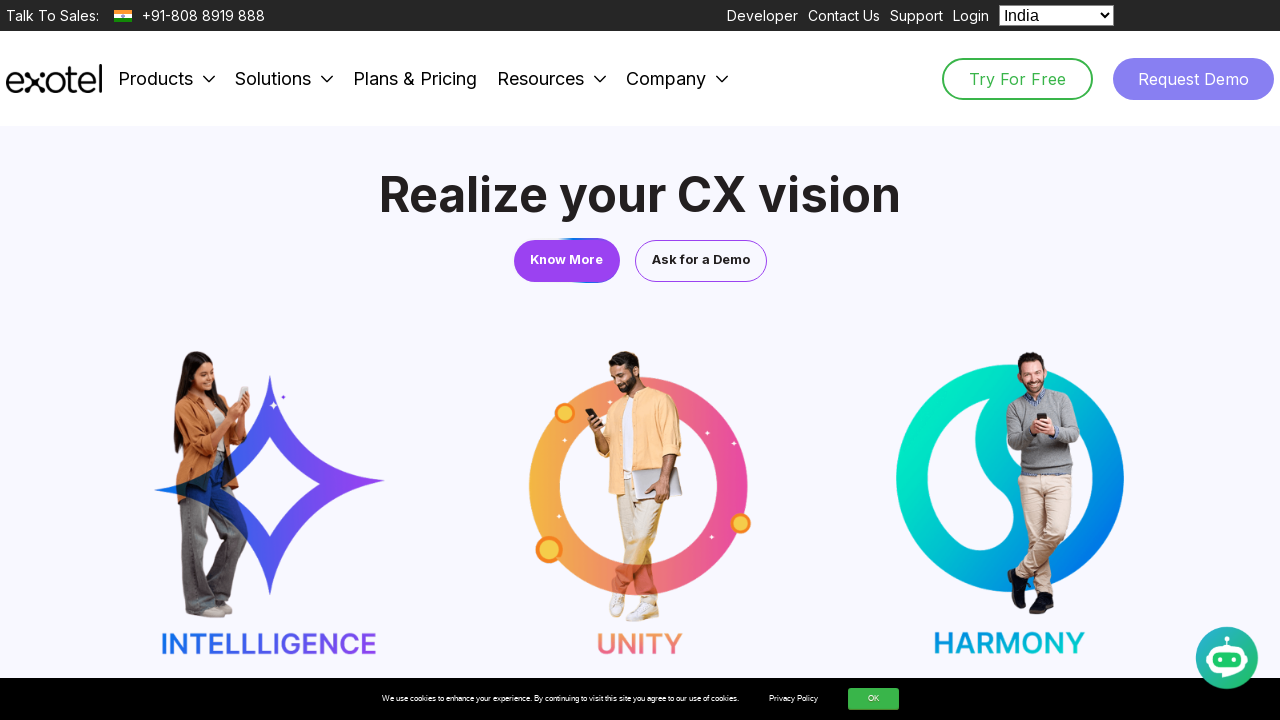

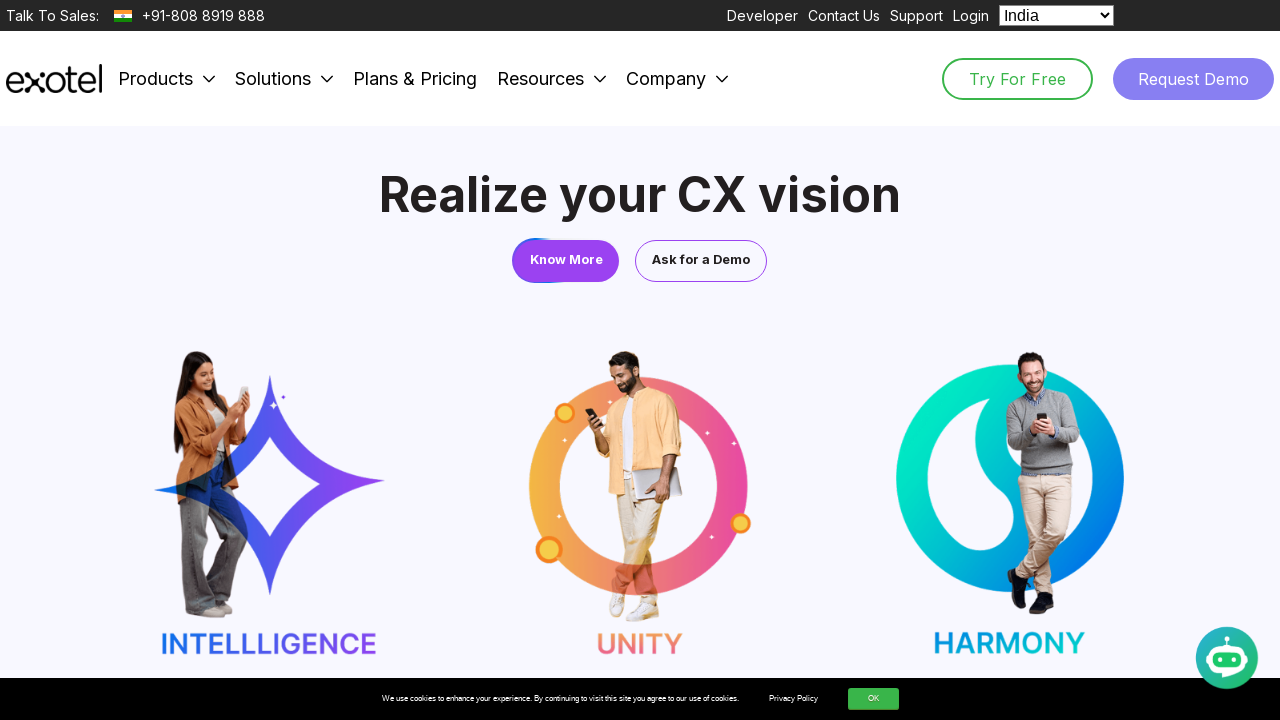